Tests dynamic dropdown functionality on a flight booking practice site by selecting passenger count, departure city (Hyderabad), and arrival city (Bangalore)

Starting URL: https://rahulshettyacademy.com/dropdownsPractise/

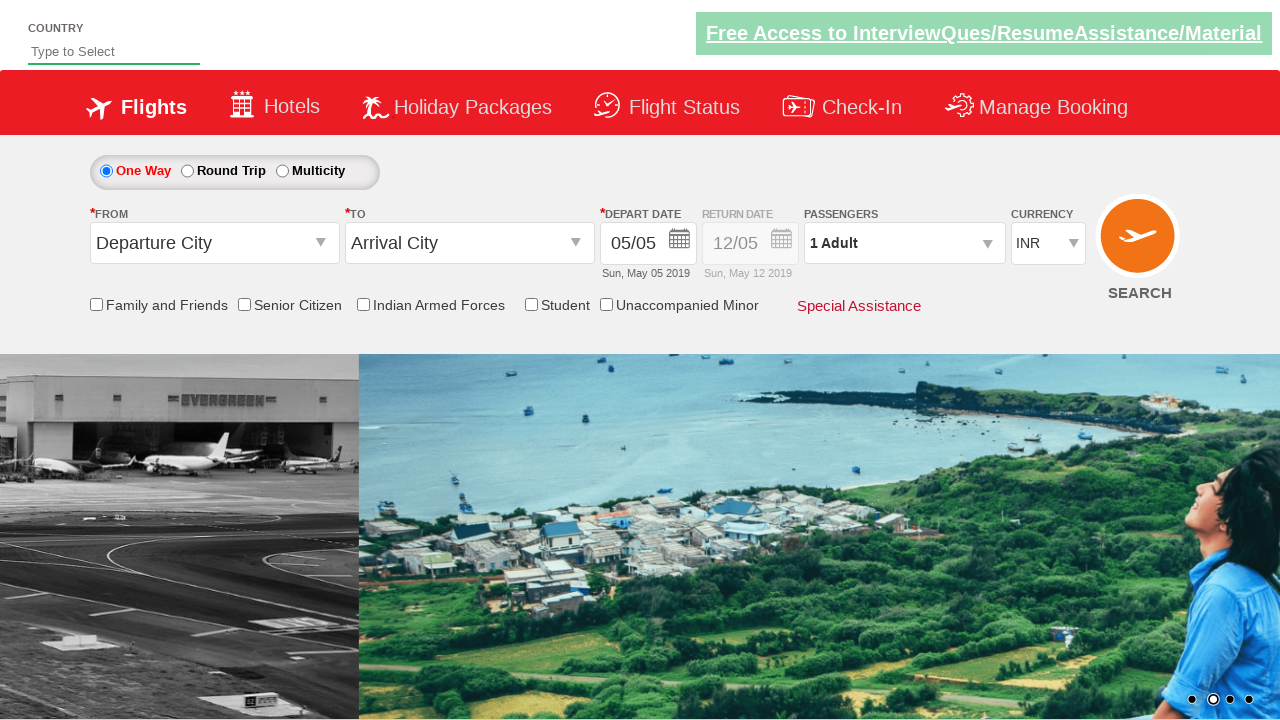

Clicked passenger dropdown at (904, 243) on xpath=//div[@id='divpaxinfo']
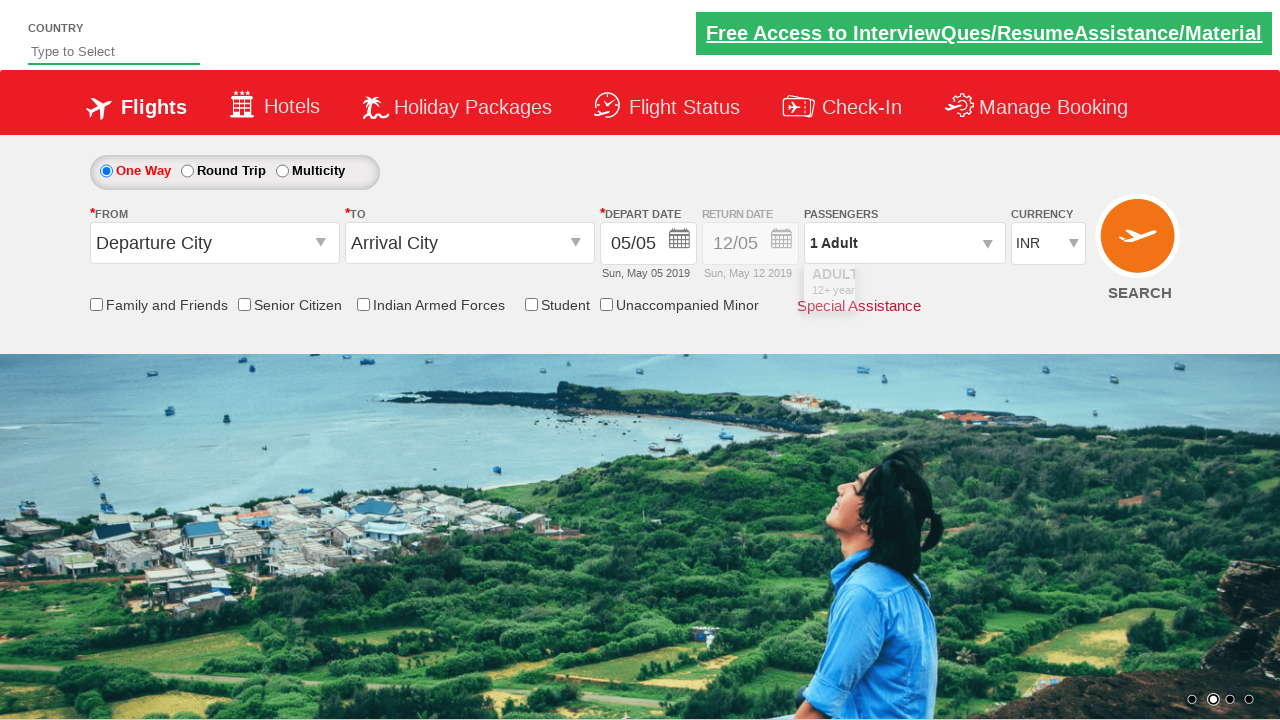

Incremented adult passenger count (iteration 1) at (982, 288) on #hrefIncAdt
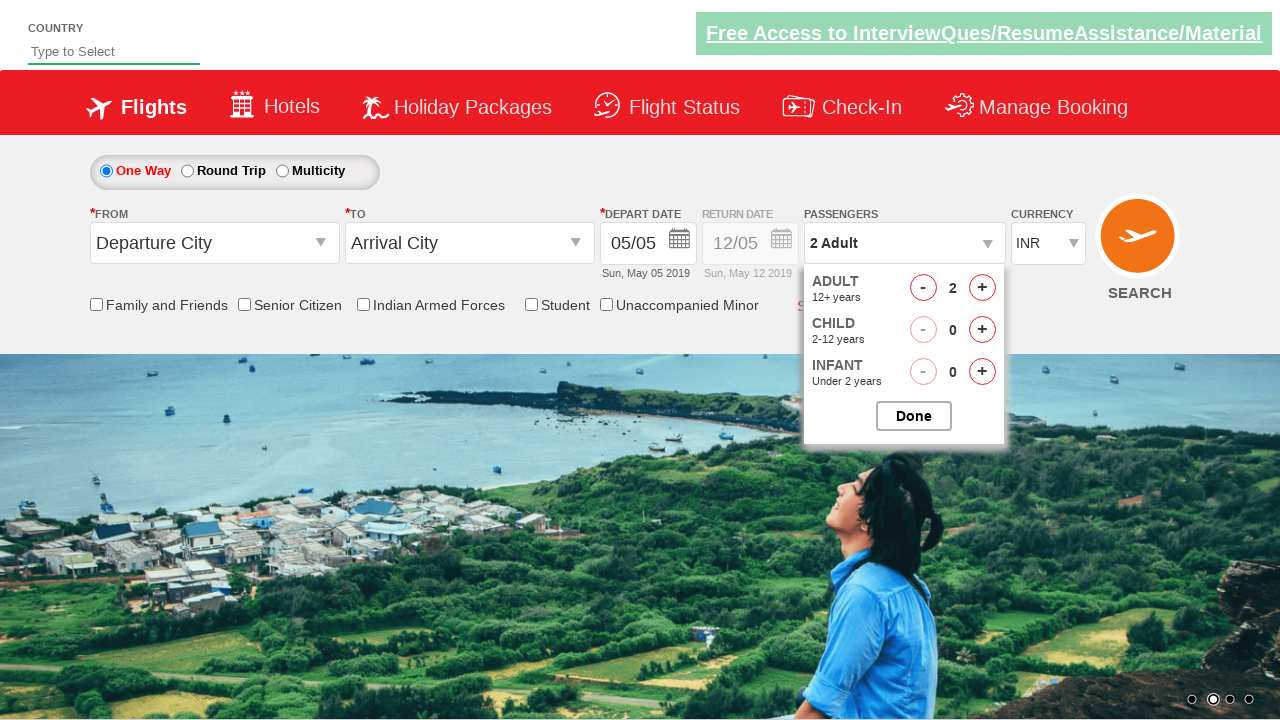

Incremented adult passenger count (iteration 2) at (982, 288) on #hrefIncAdt
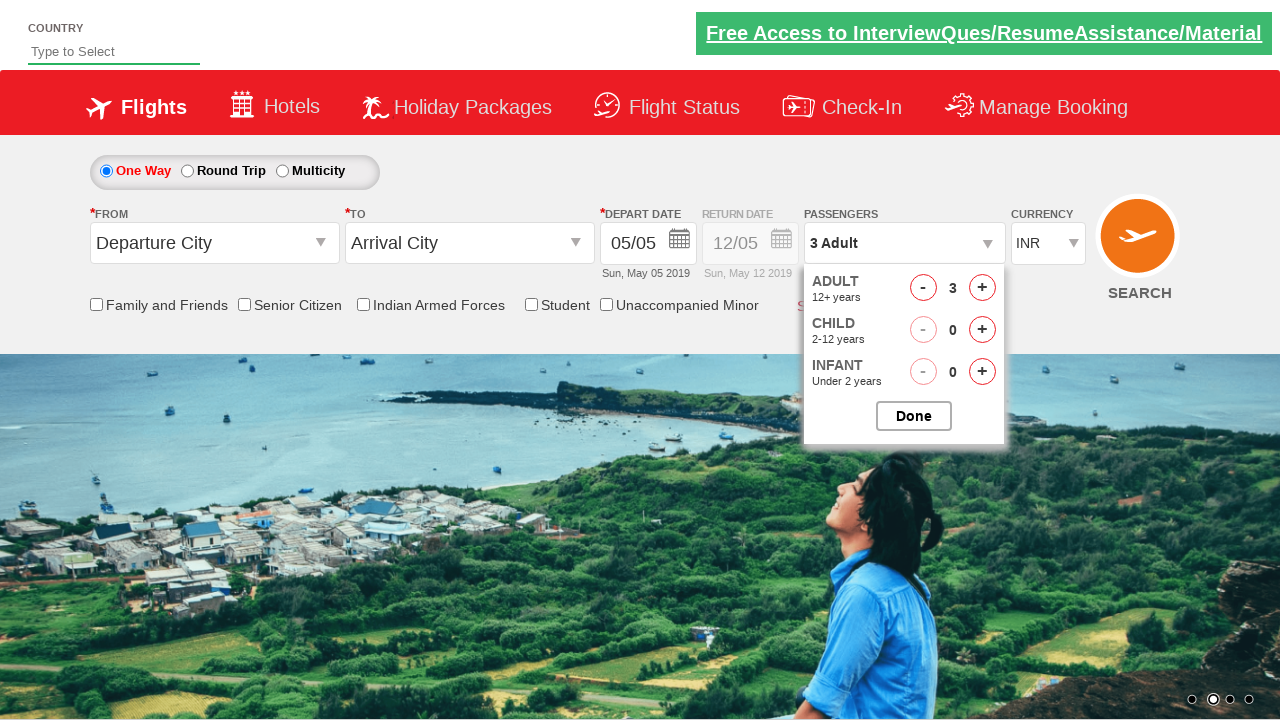

Incremented adult passenger count (iteration 3) at (982, 288) on #hrefIncAdt
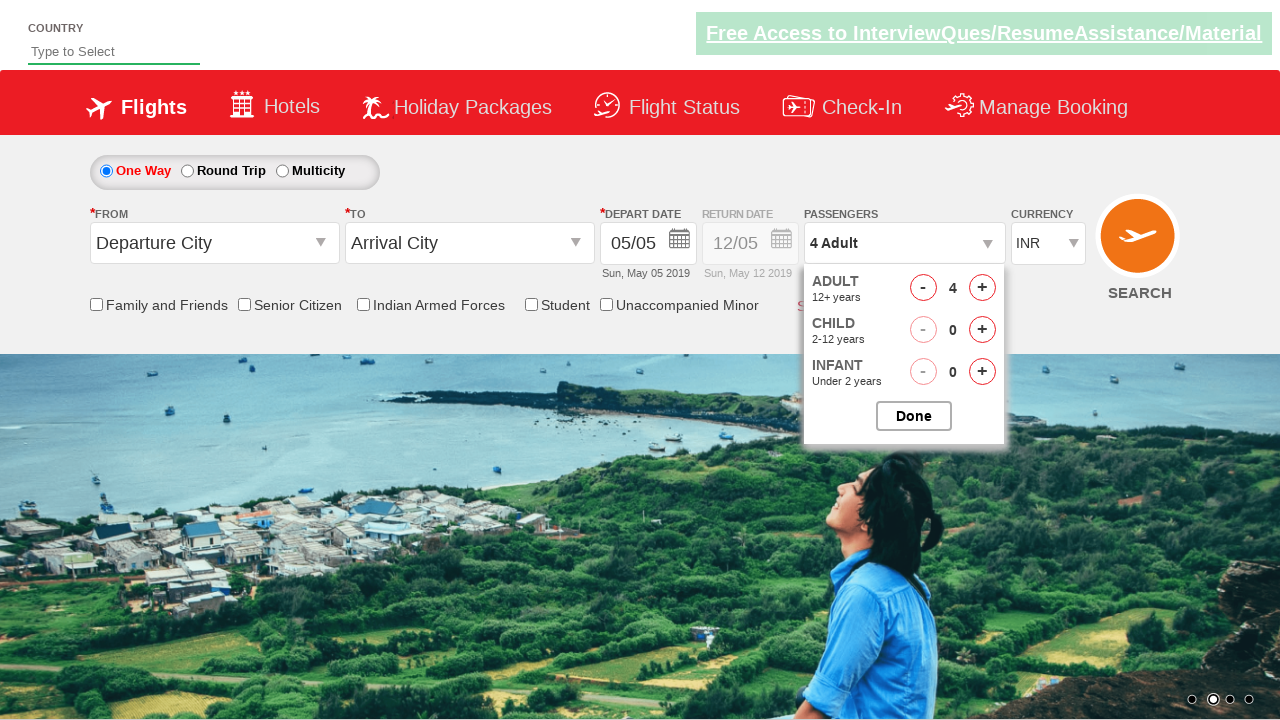

Incremented adult passenger count (iteration 4) at (982, 288) on #hrefIncAdt
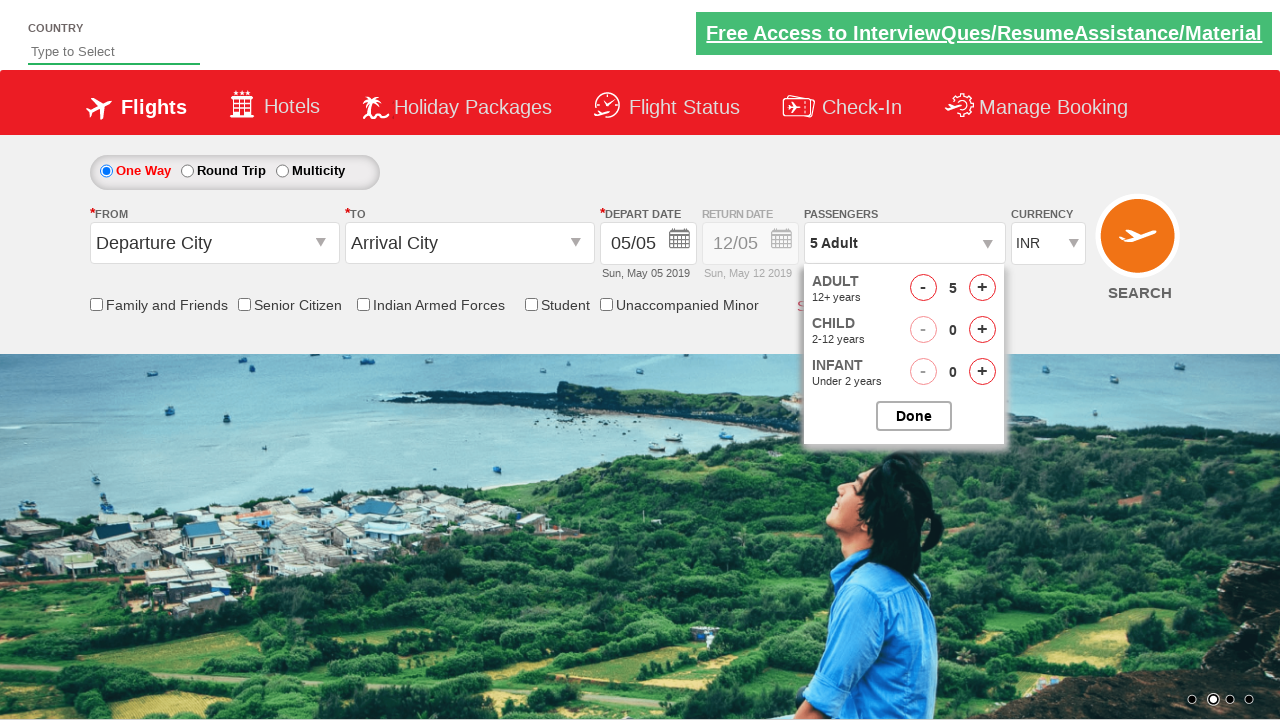

Clicked departure city dropdown at (214, 243) on #ctl00_mainContent_ddl_originStation1_CTXT
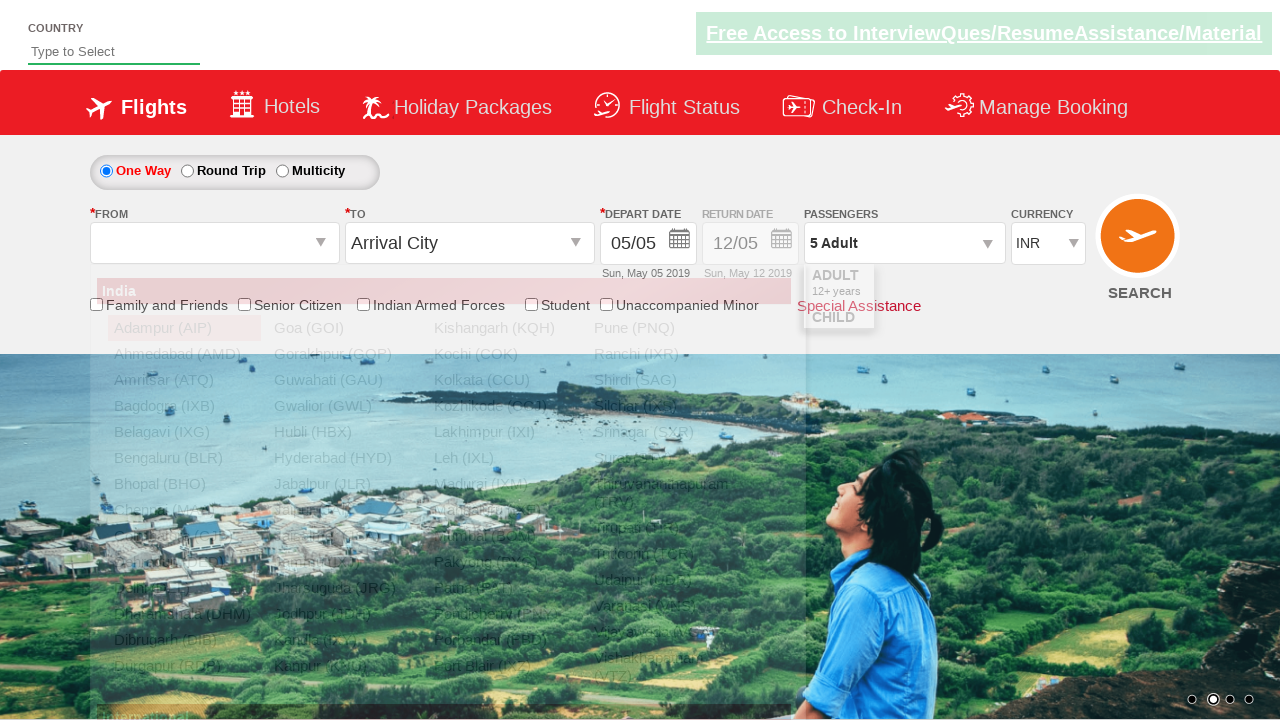

Selected Hyderabad (HYD) as departure city at (344, 458) on li a[text='Hyderabad (HYD)']
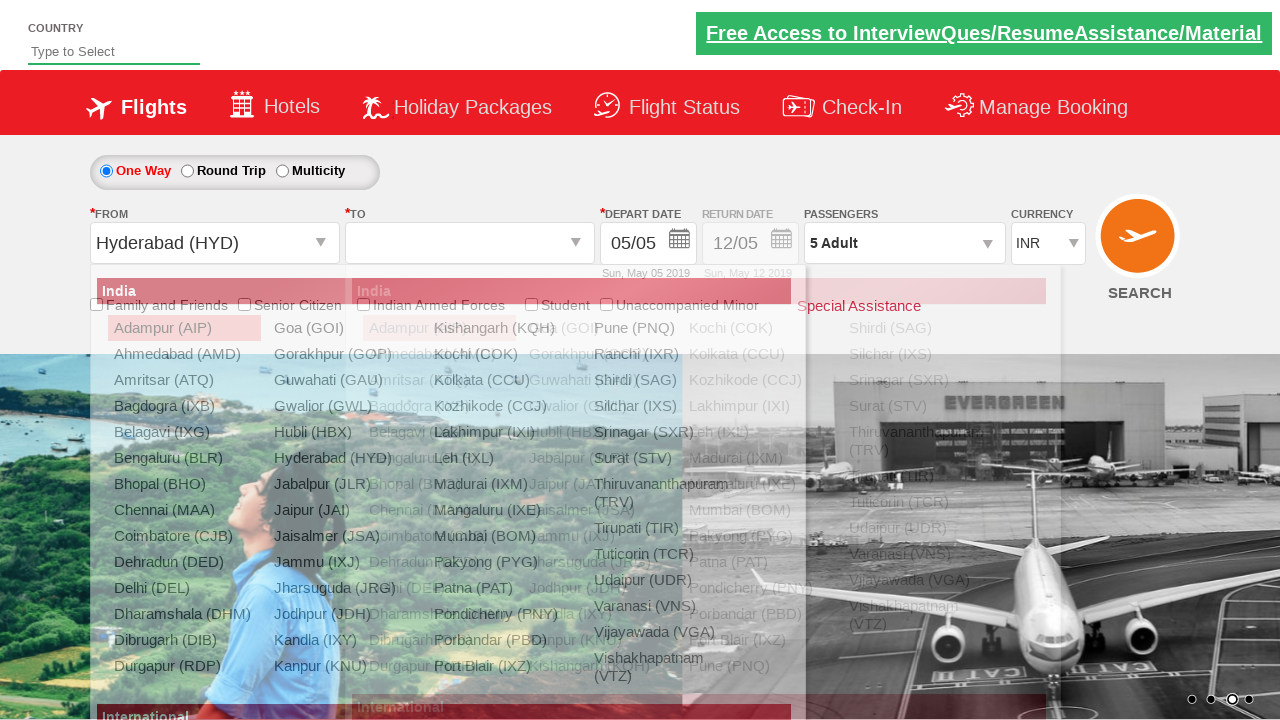

Selected Bangalore (BLR) as arrival city at (439, 458) on (//a[@value='BLR'])[2]
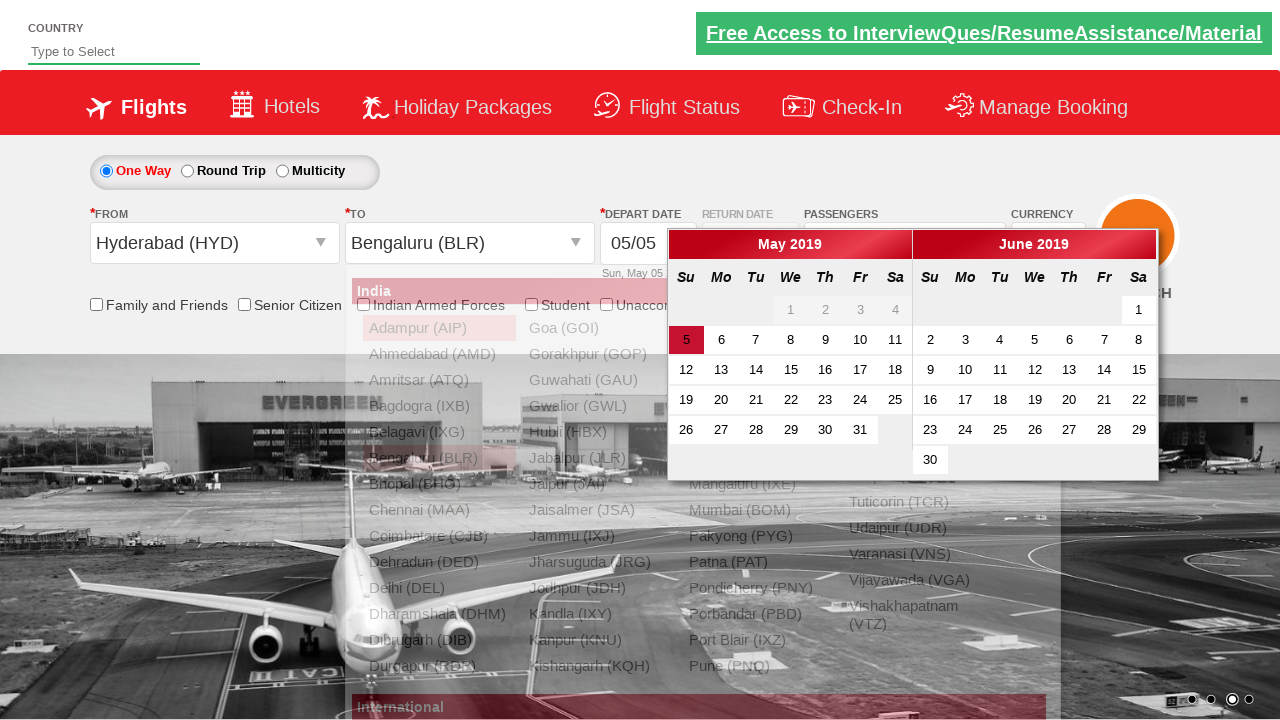

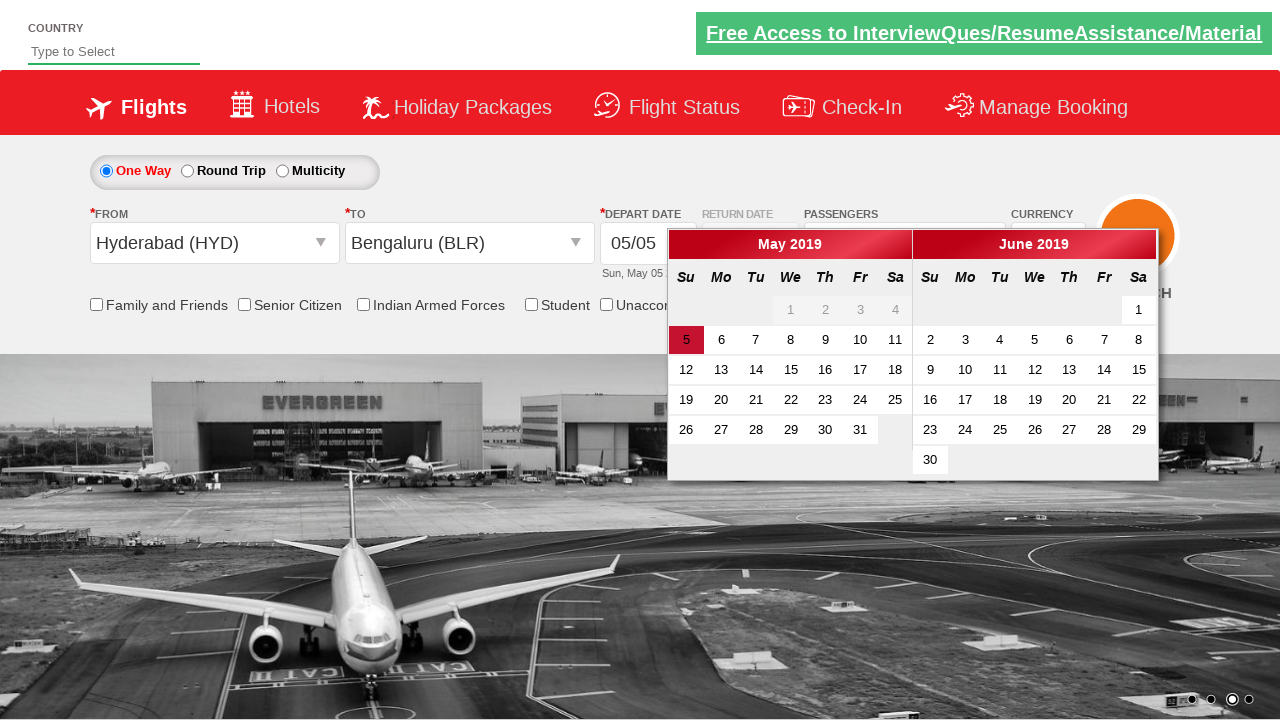